Tests that all navigation links on the homepage are clickable by collecting links, clicking each internal link, and verifying no 404 errors occur.

Starting URL: https://bigfootlive.io

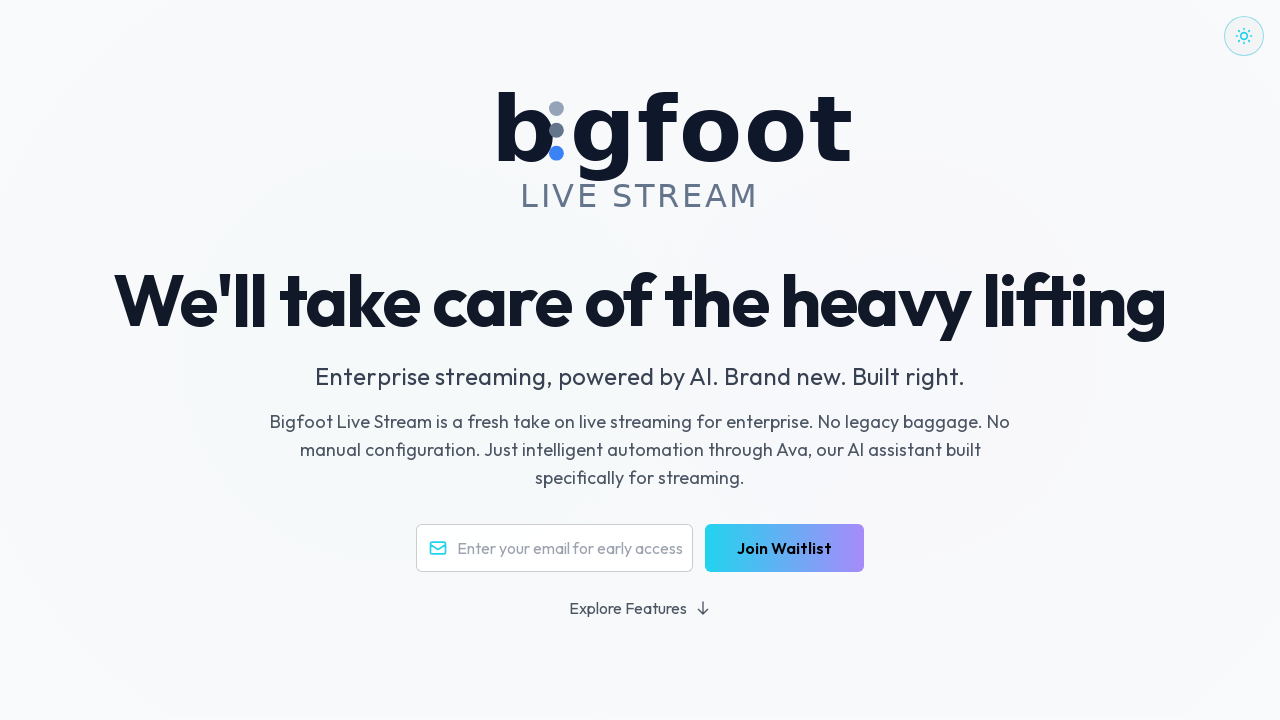

Collected all links from homepage
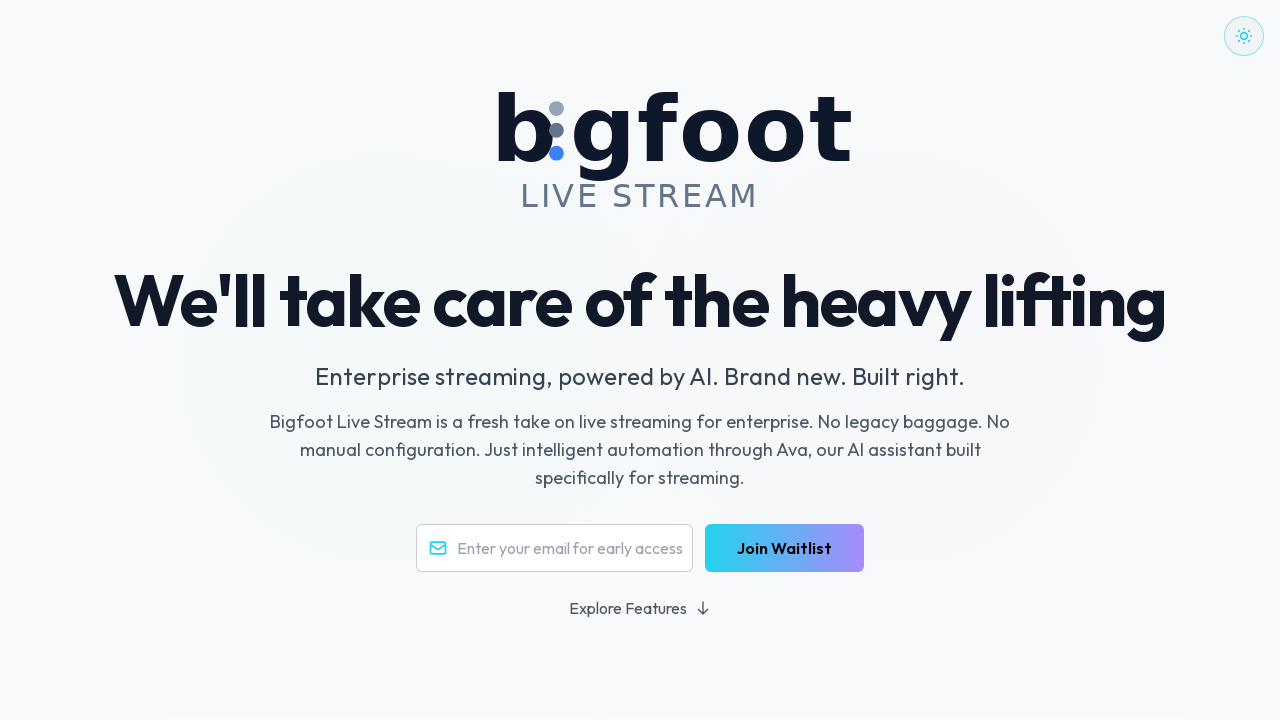

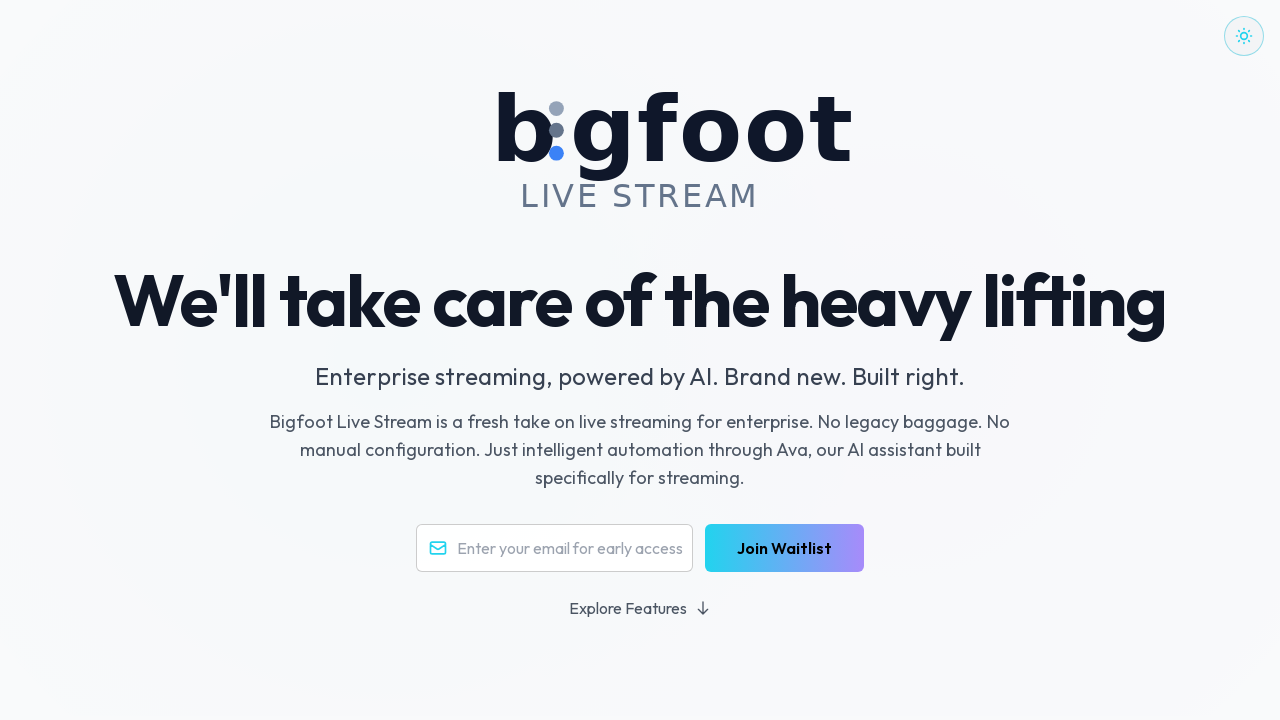